Tests dynamic checkbox functionality by clicking a checkbox twice and verifying its selection state changes between clicks.

Starting URL: https://training-support.net/webelements/dynamic-controls

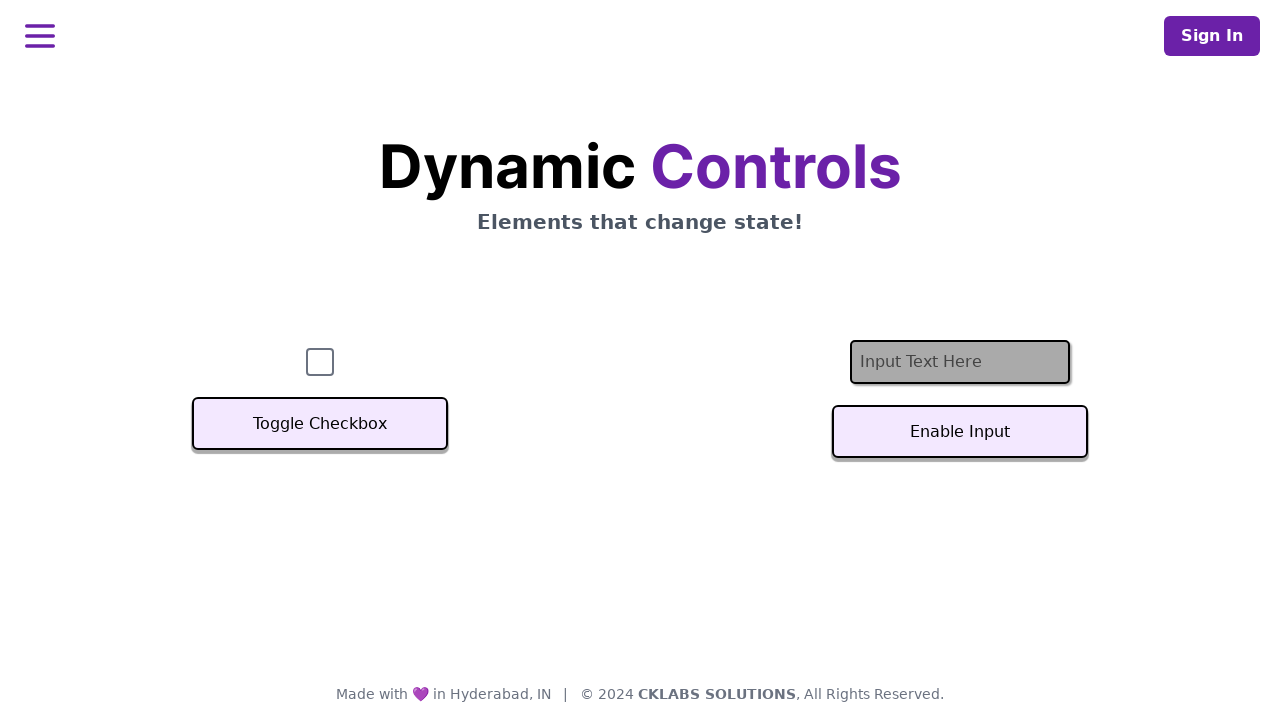

Clicked checkbox to select it at (320, 362) on #checkbox
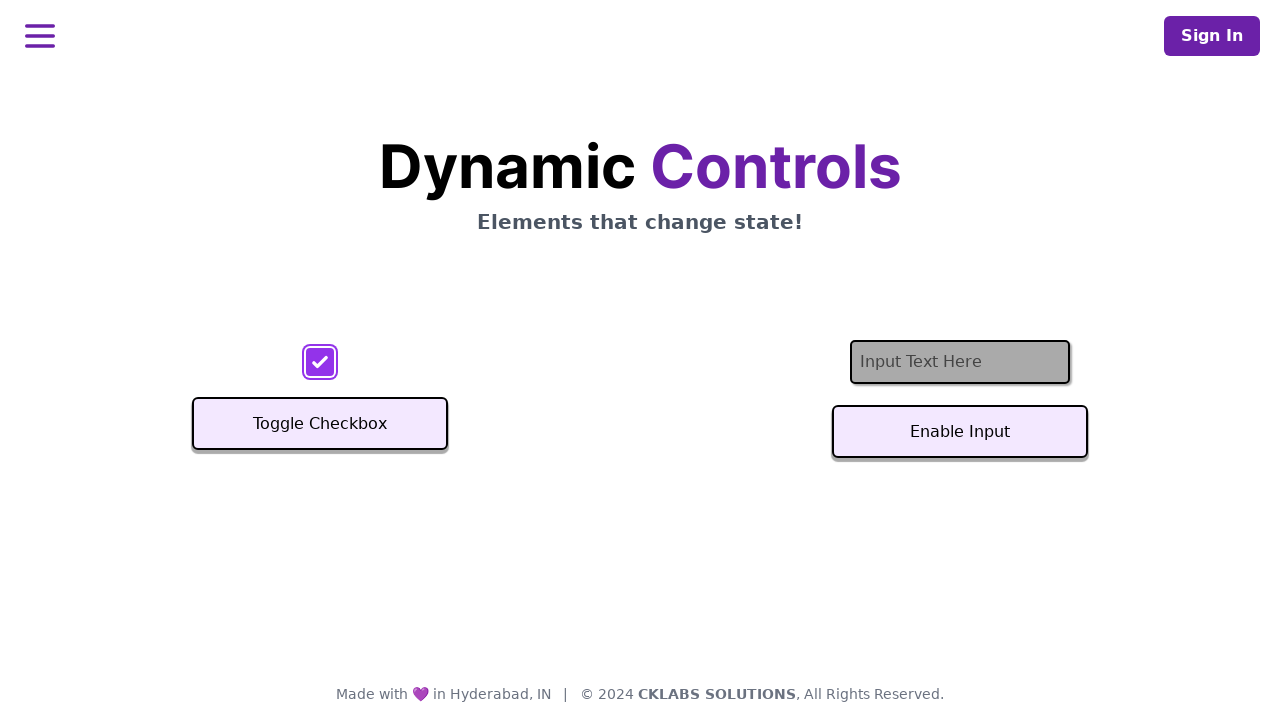

Located checkbox element
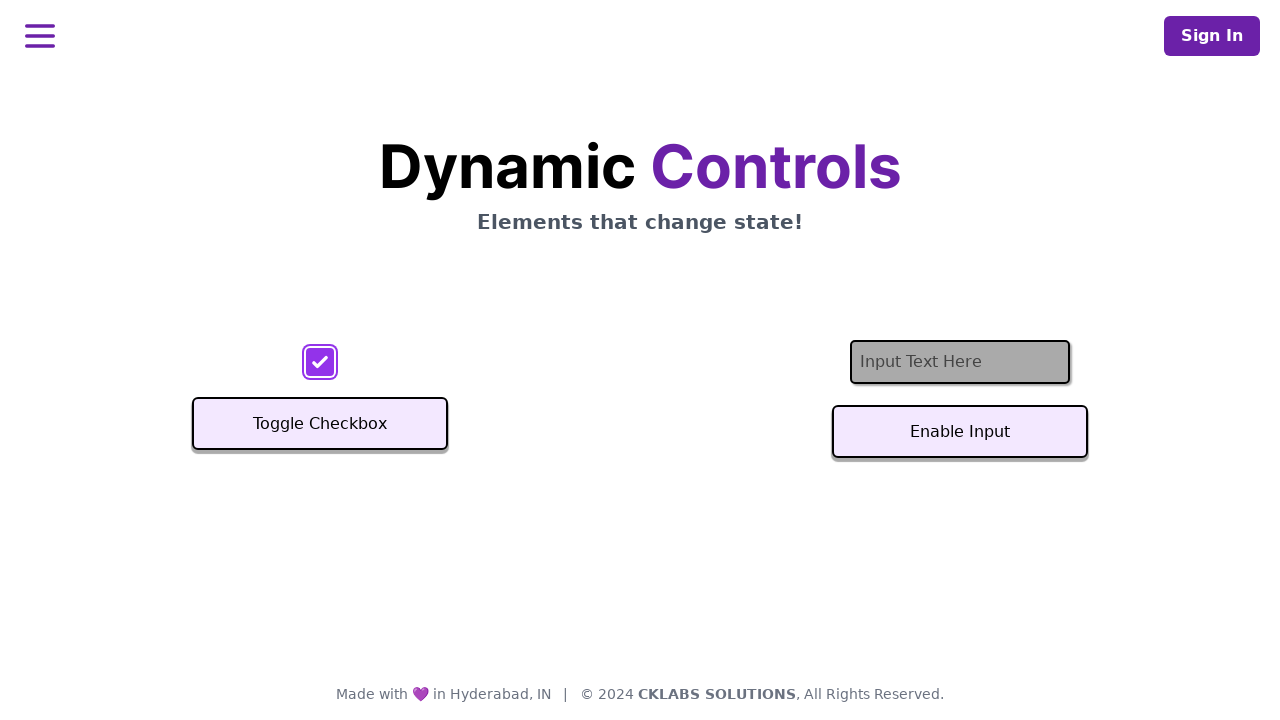

Verified checkbox is visible
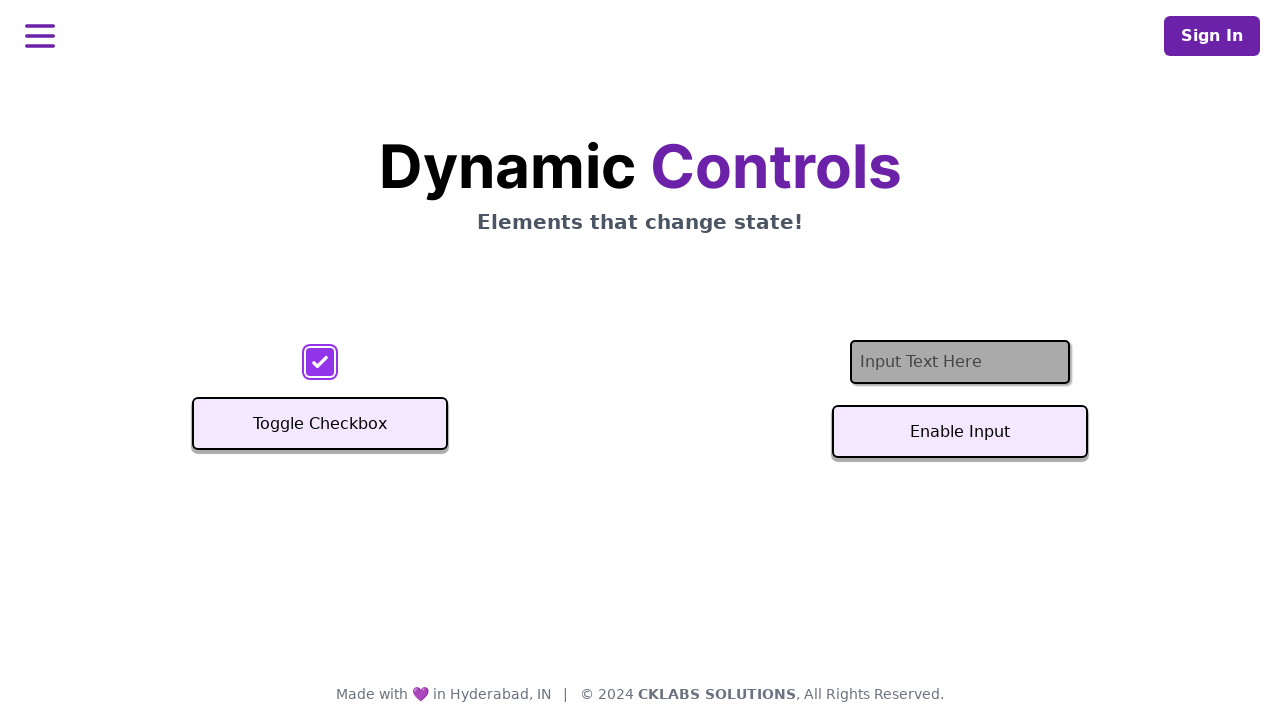

Clicked checkbox again to deselect it at (320, 362) on #checkbox
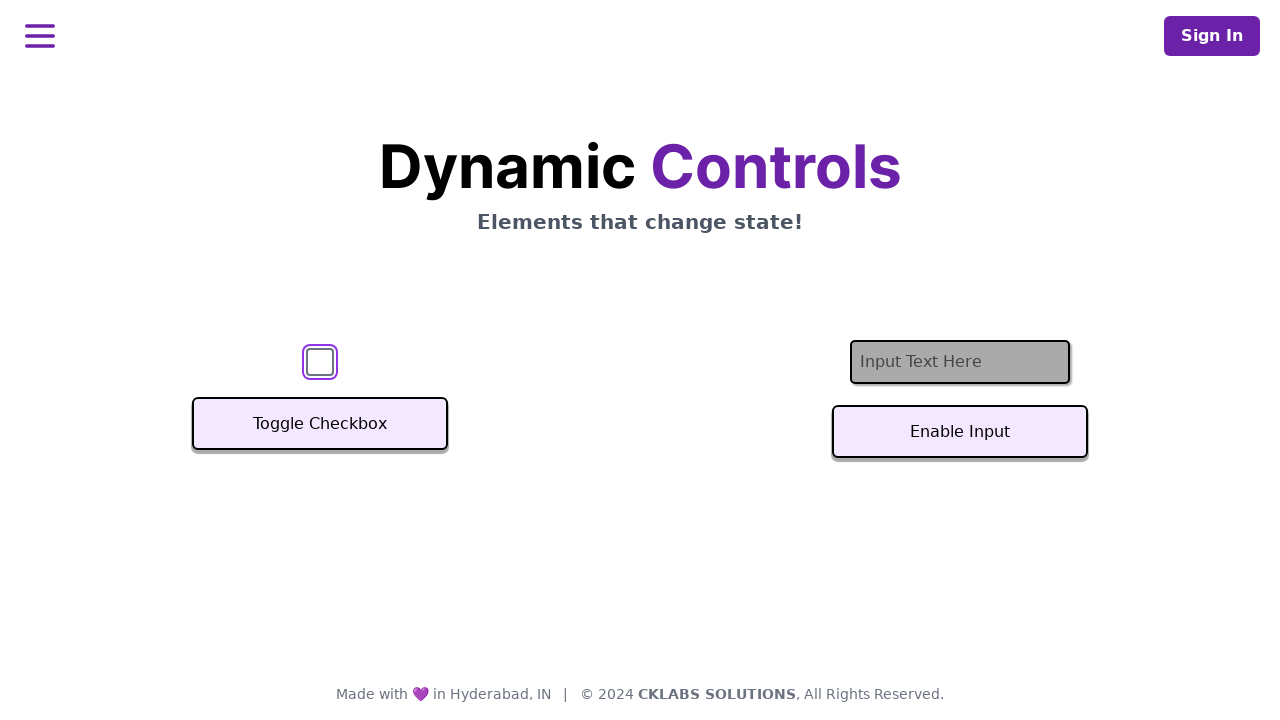

Waited 500ms for checkbox state change to be reflected
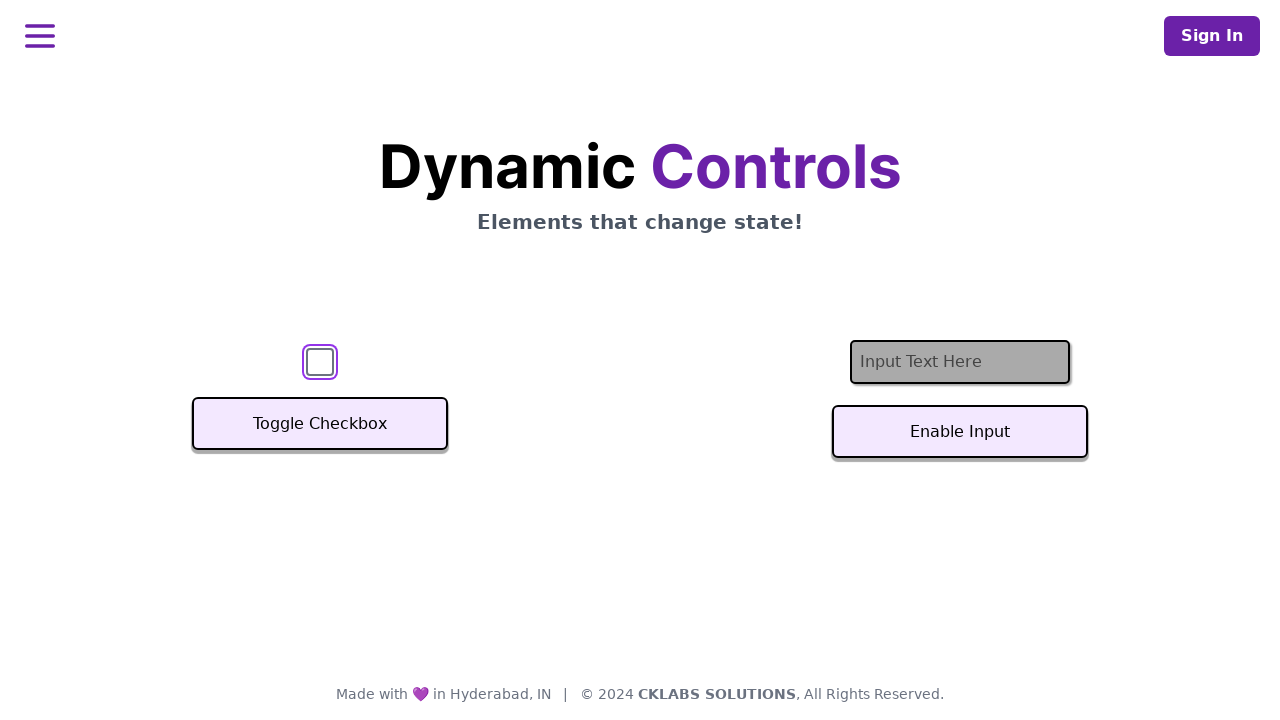

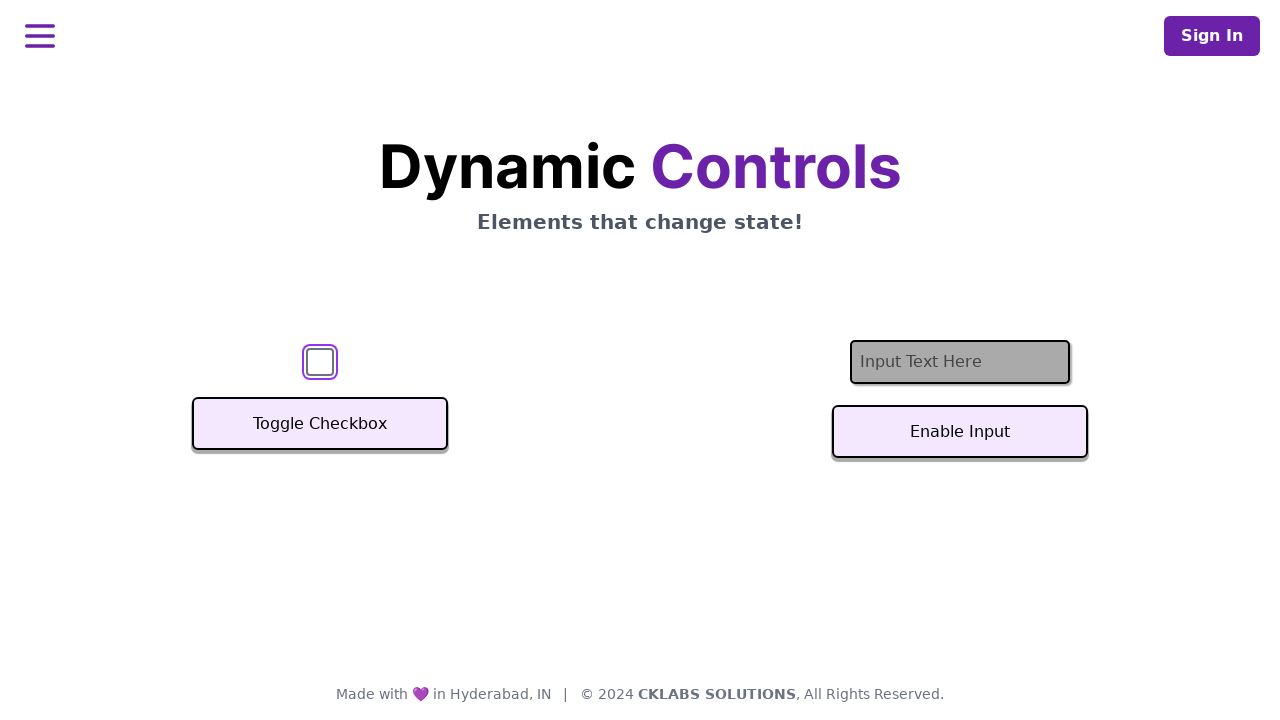